Tests right-click (context menu) functionality by performing a context click on a designated element on a jQuery contextMenu demo page

Starting URL: http://swisnl.github.io/jQuery-contextMenu/demo.html

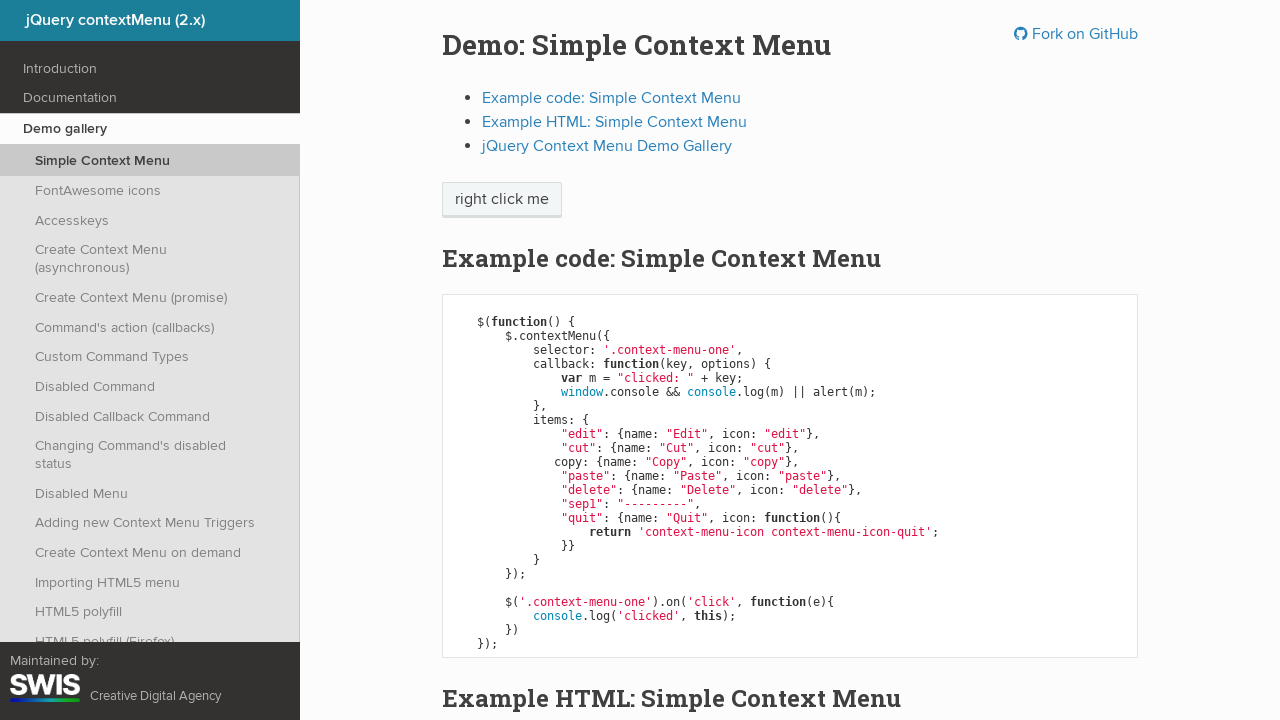

Right-click target element is visible
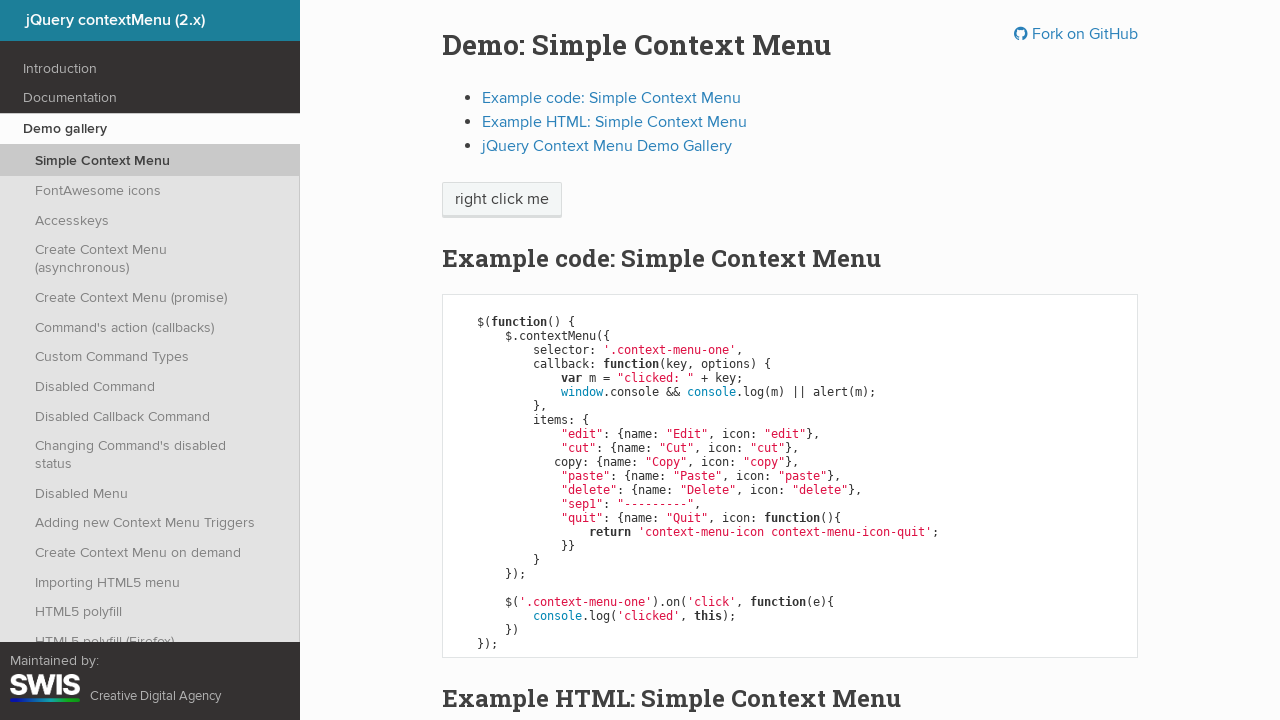

Performed right-click on target element at (502, 200) on xpath=//span[text()='right click me']
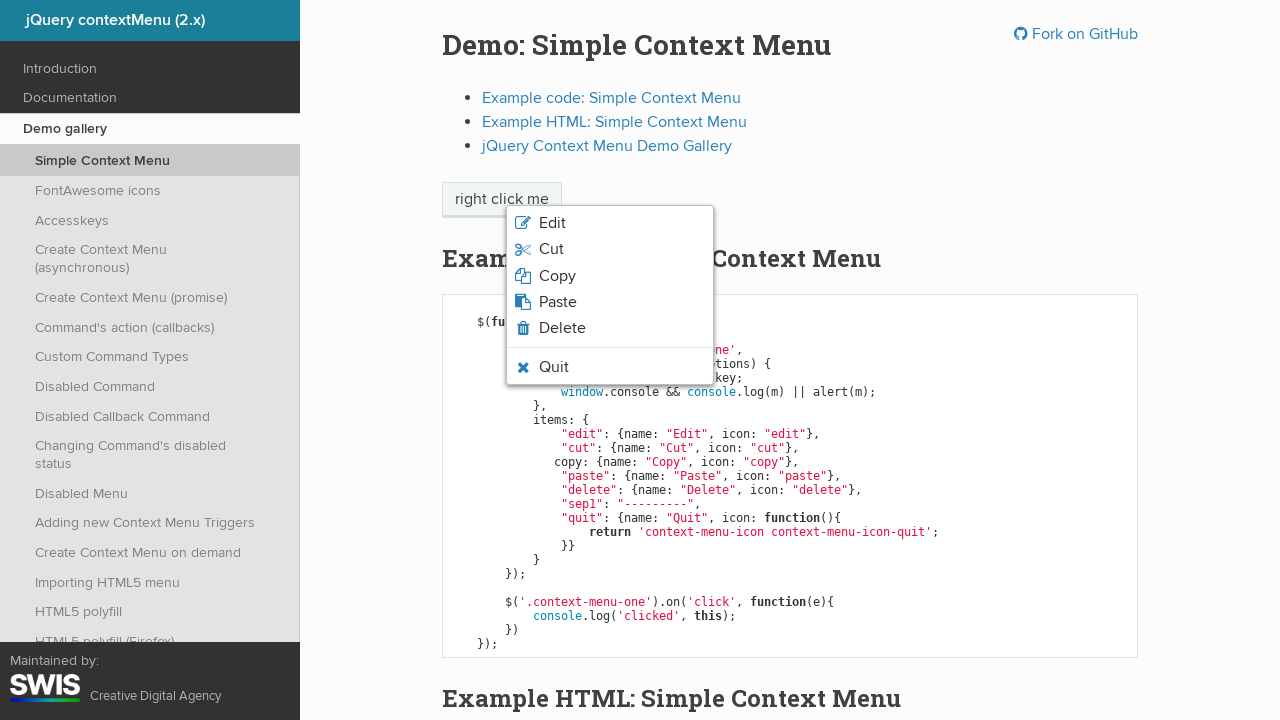

Context menu appeared
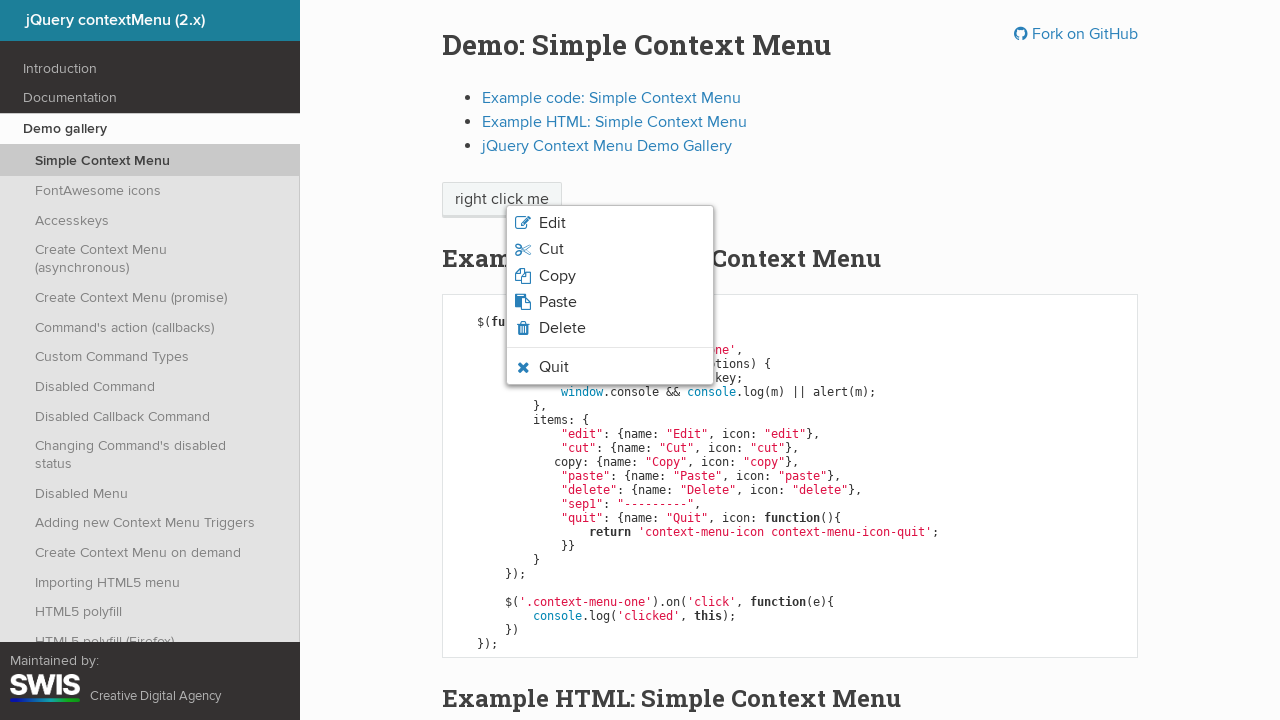

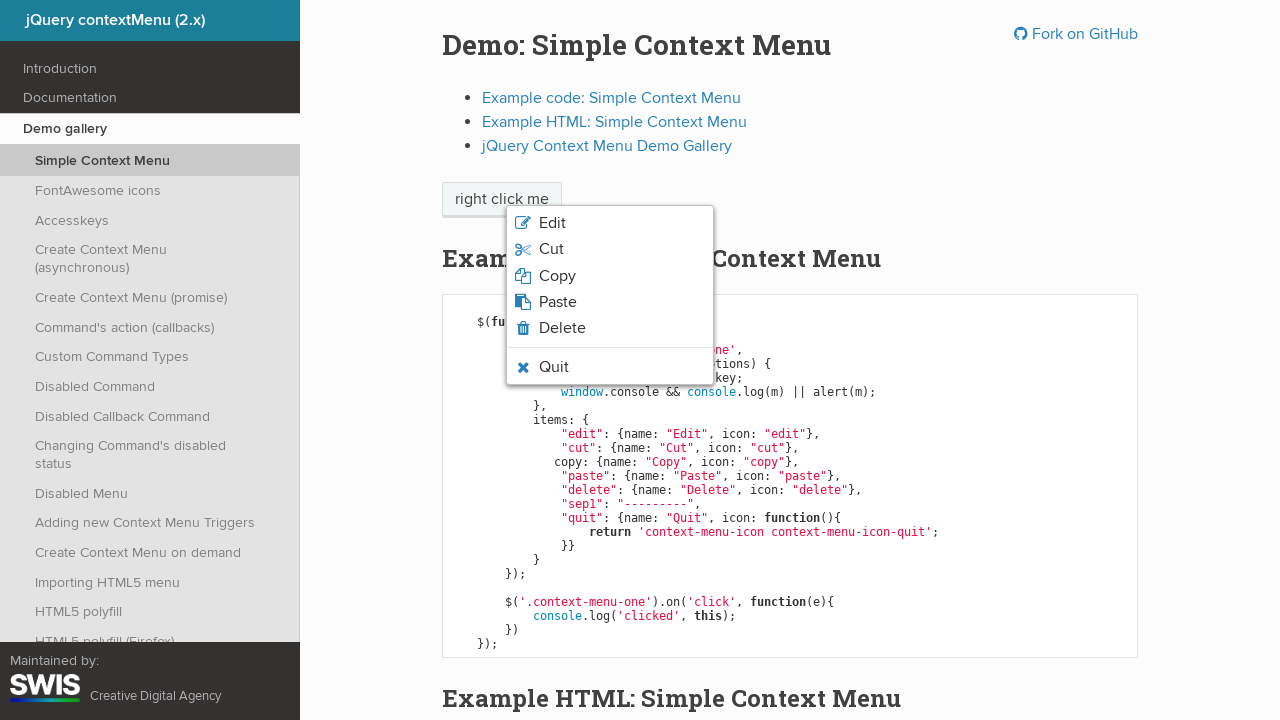